Tests Python.org search functionality by searching for "pycon" and verifying results

Starting URL: https://www.python.org

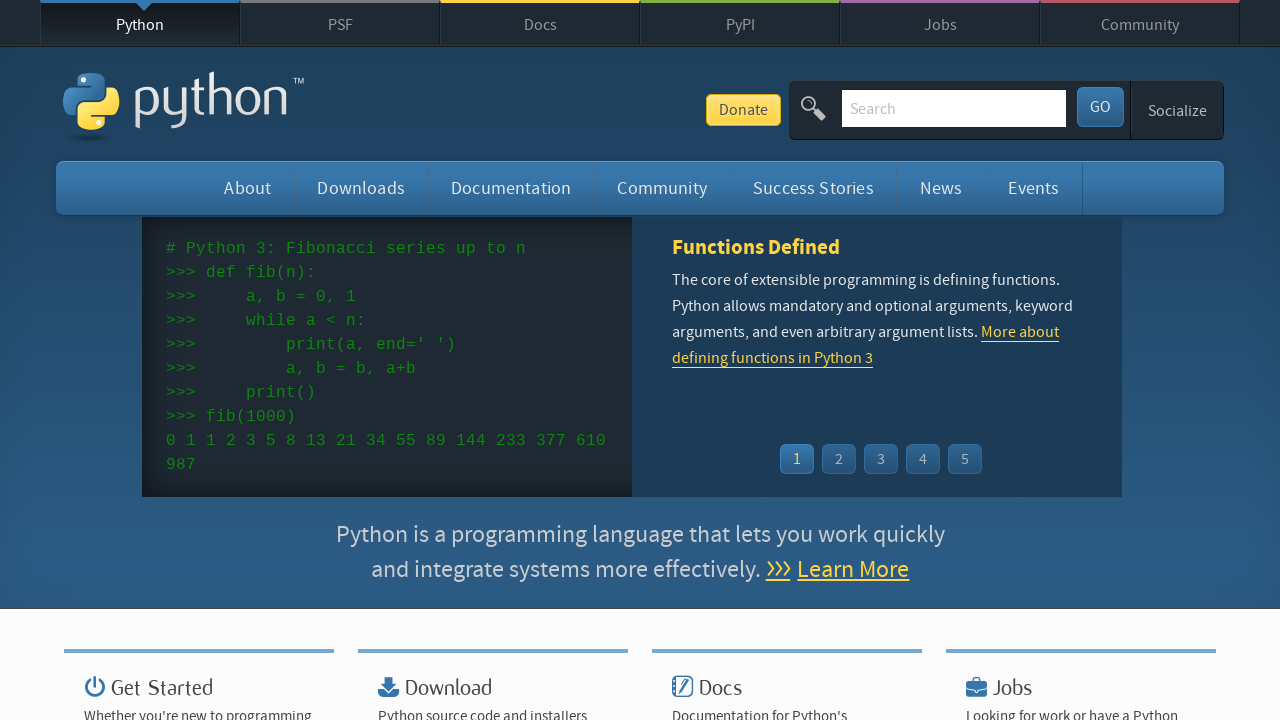

Filled search field with 'pycon' on input[name='q']
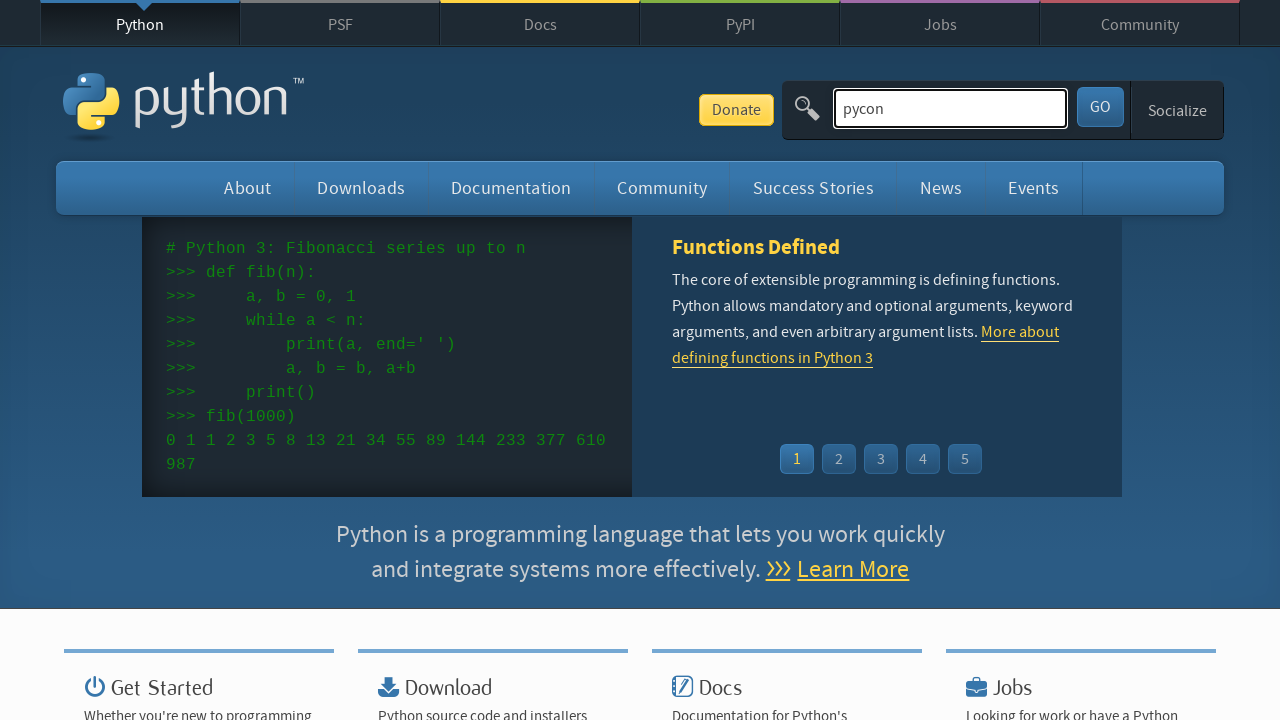

Pressed Enter to submit search query on input[name='q']
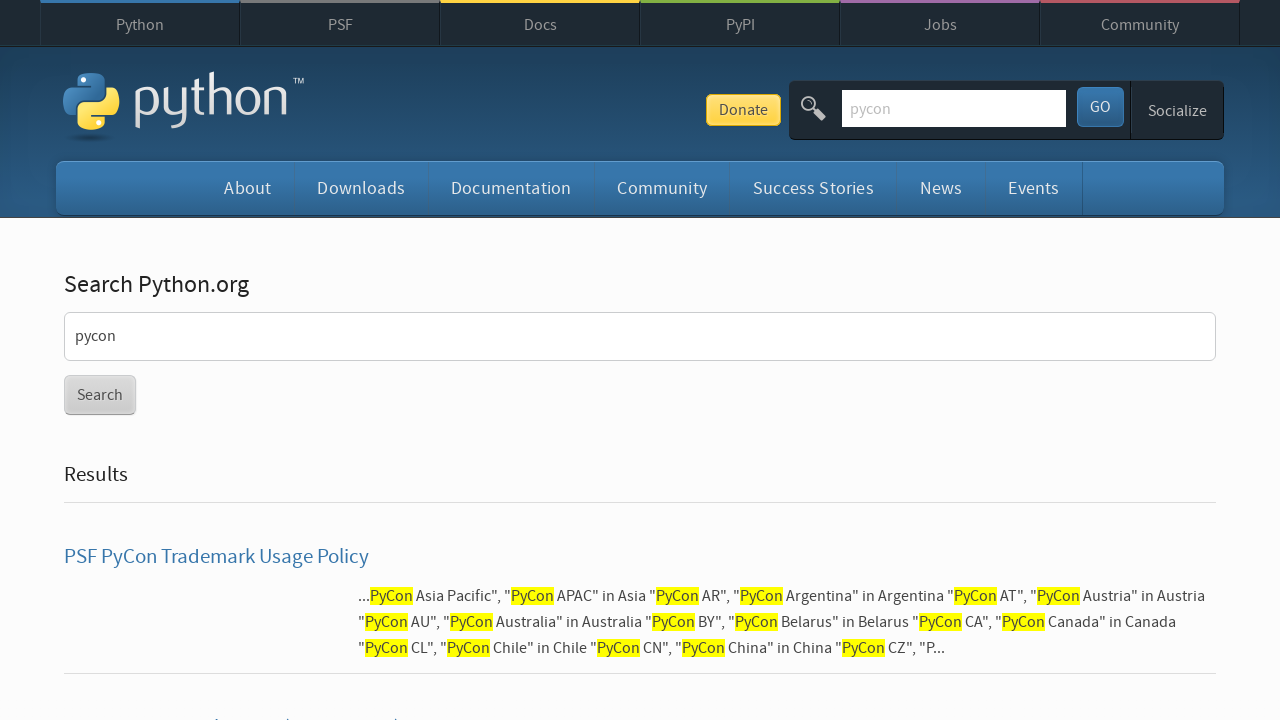

Search results page loaded and network idle
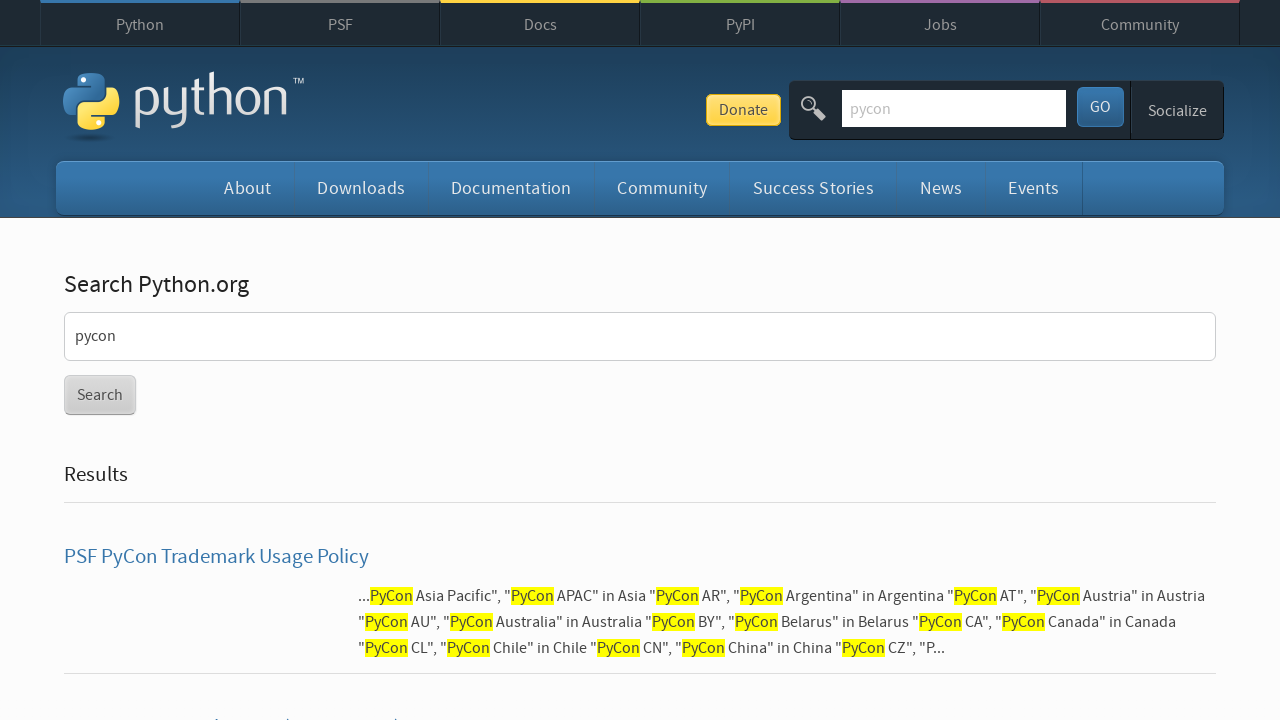

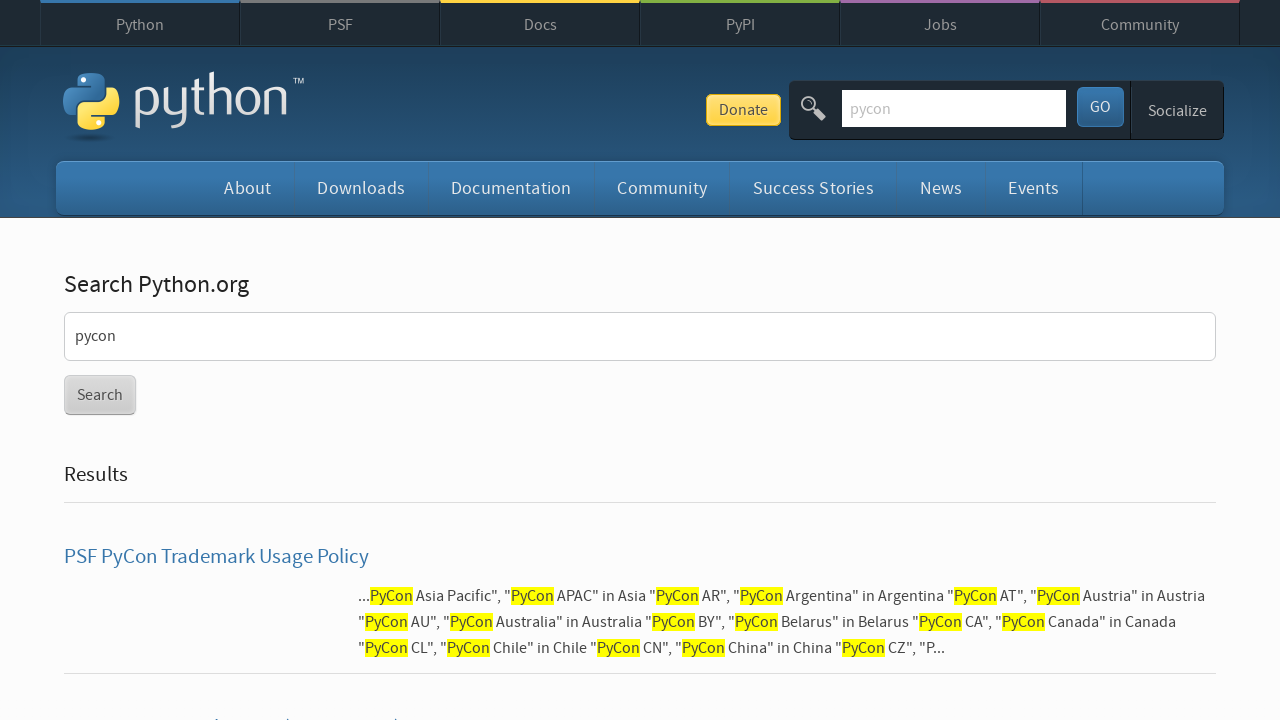